Tests that an error message is displayed when attempting to login without entering a username

Starting URL: https://www.saucedemo.com/

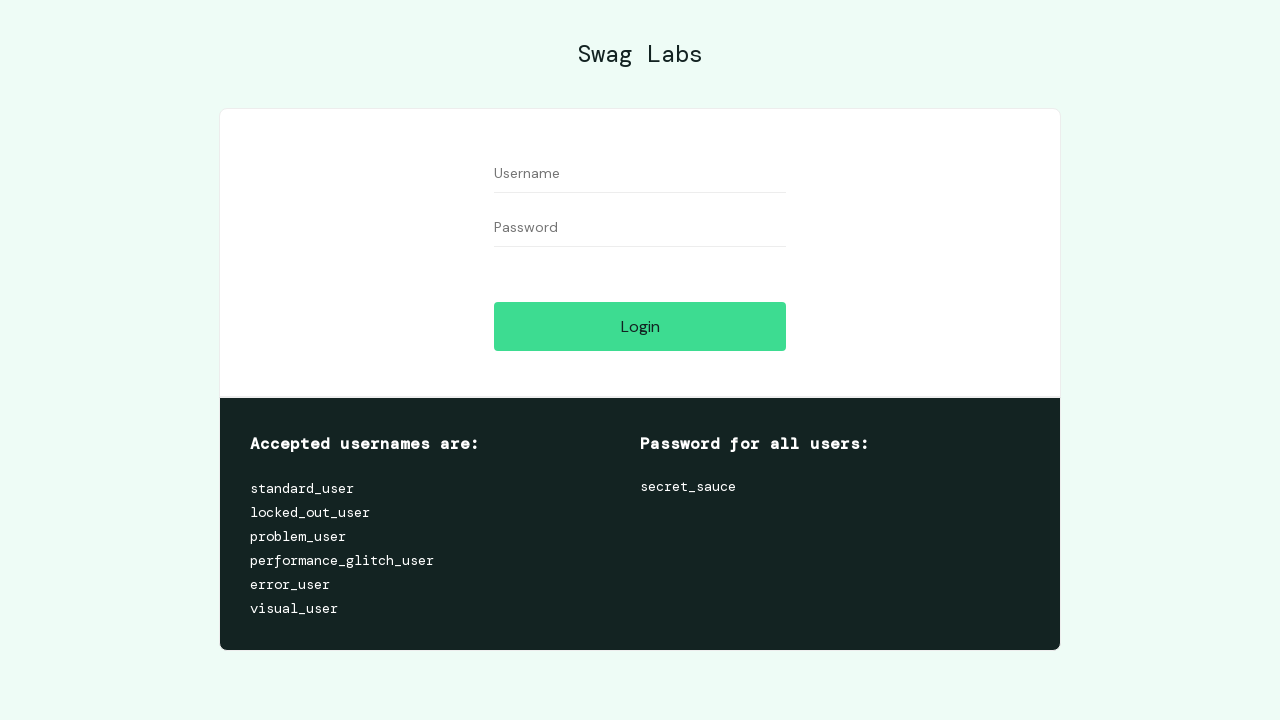

Clicked login button without entering username or password at (640, 326) on #login-button
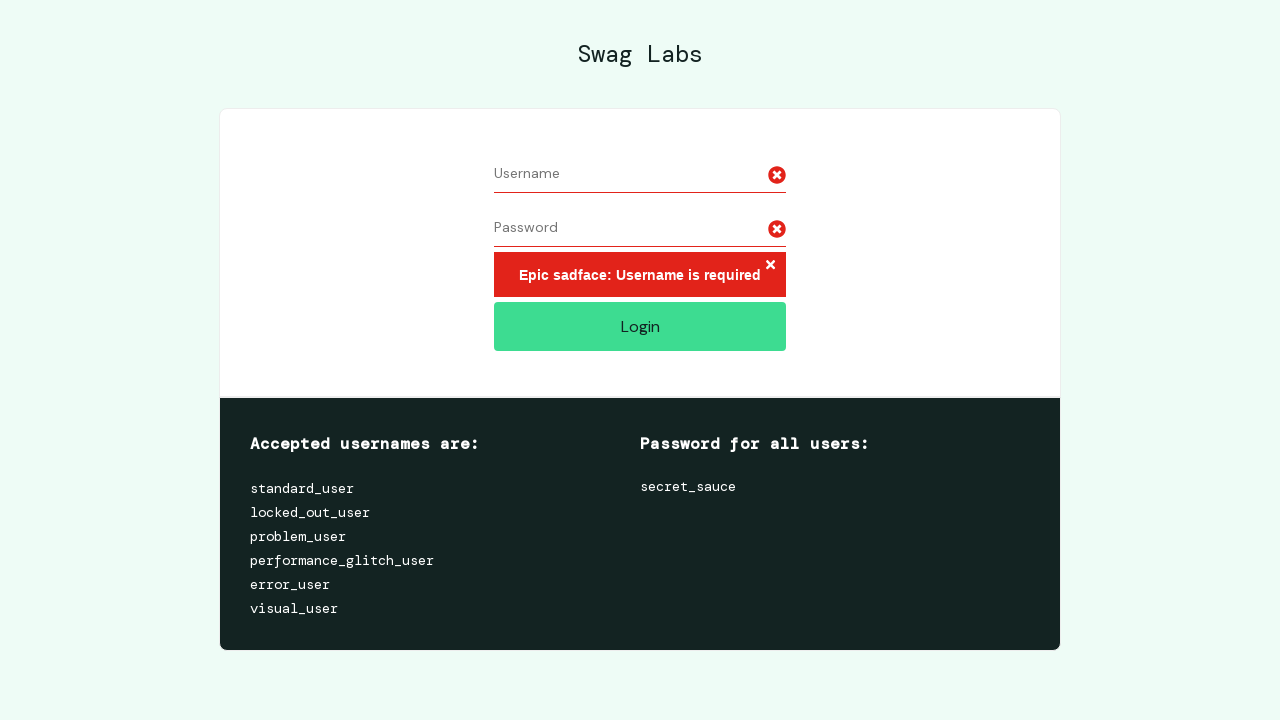

Error message 'Epic sadface: Username is required' is displayed
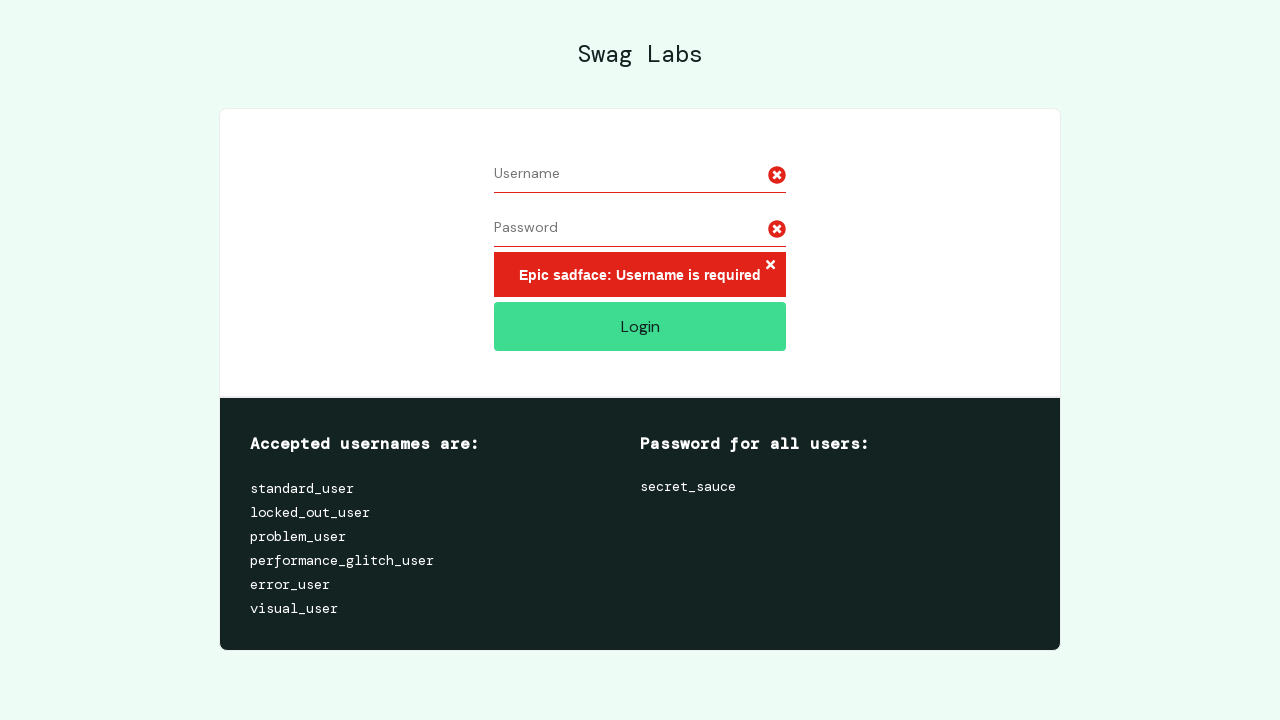

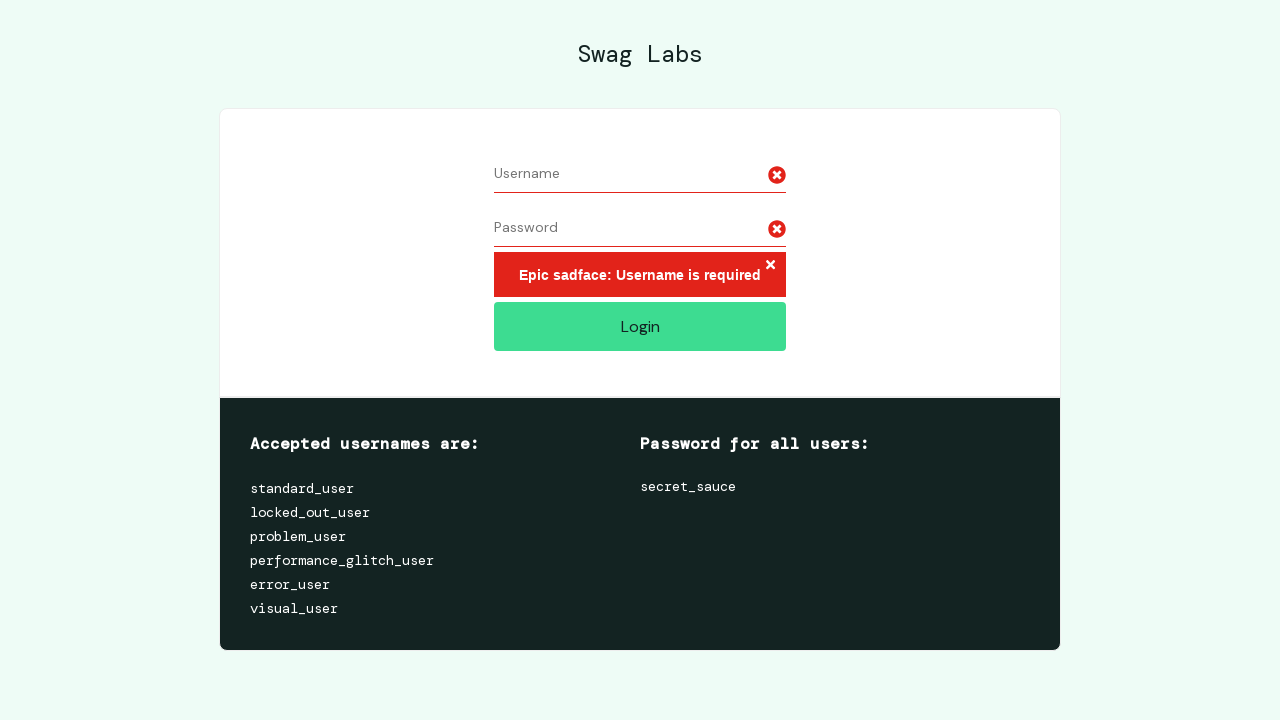